Tests dynamic content loading by clicking a start button and waiting for hidden text to appear after the loading animation completes

Starting URL: http://the-internet.herokuapp.com/dynamic_loading/2

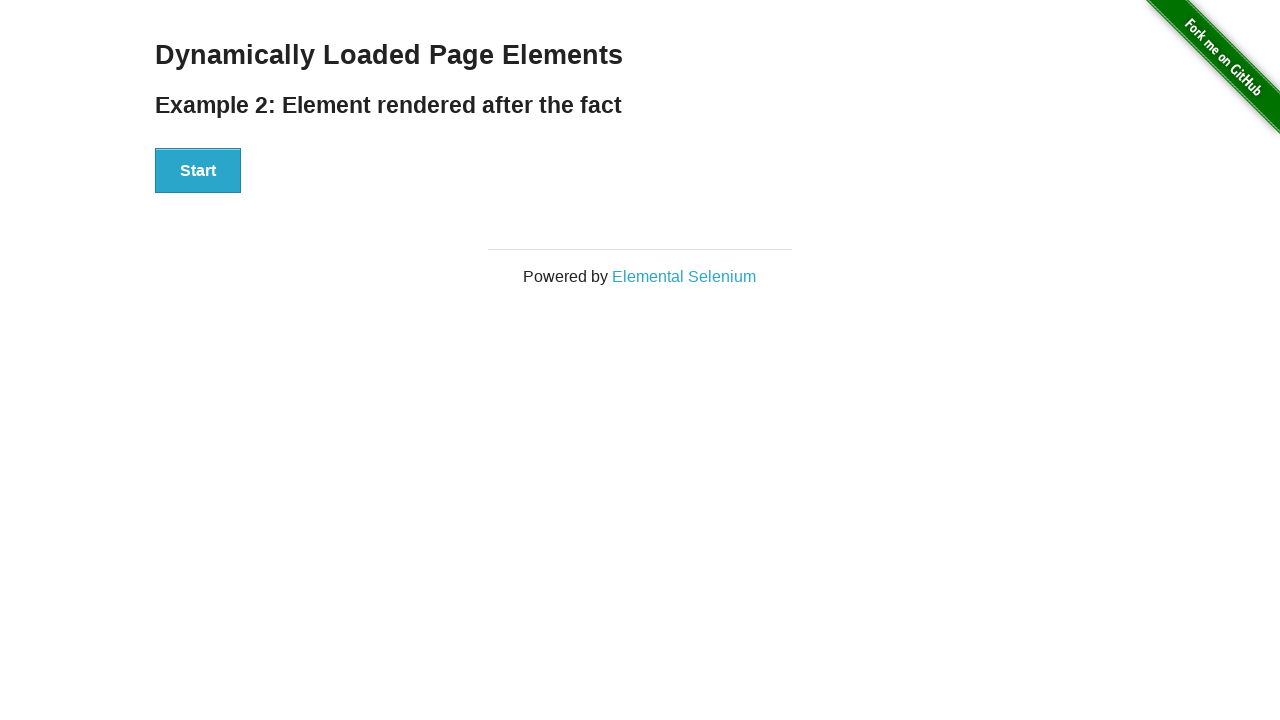

Clicked start button to trigger dynamic loading at (198, 171) on #start > button
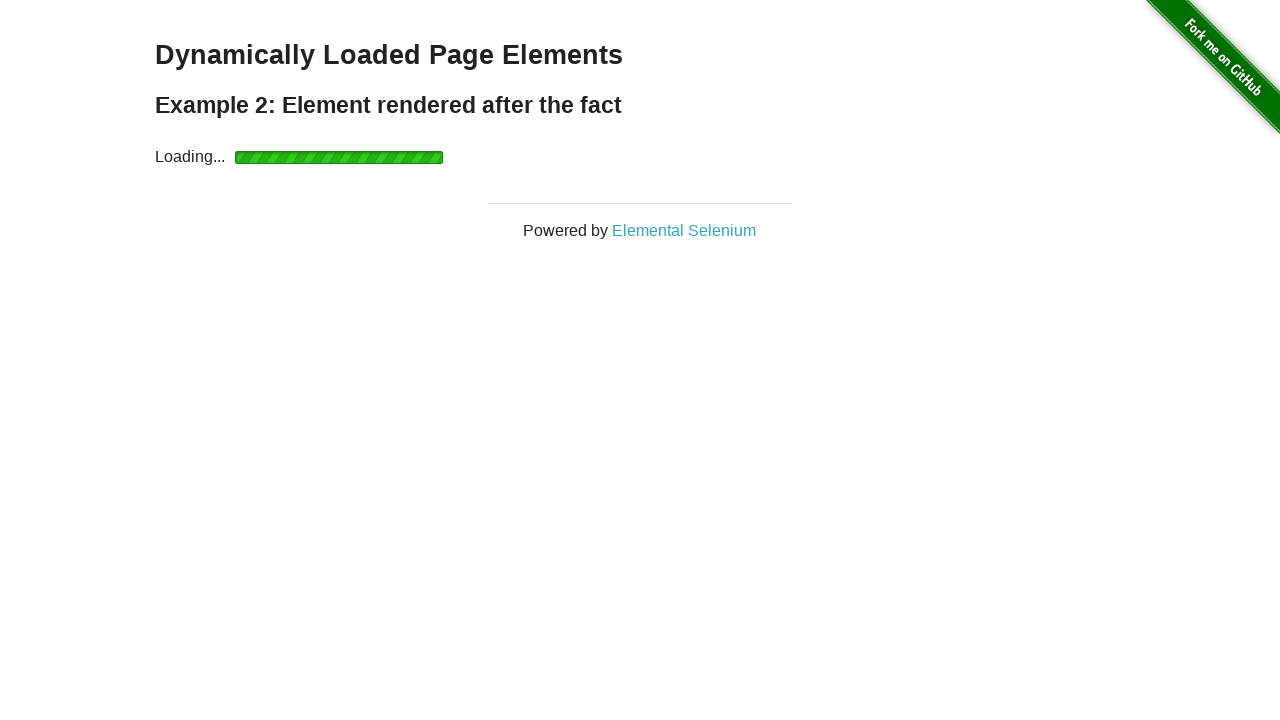

Waited for finish text element to appear after loading animation
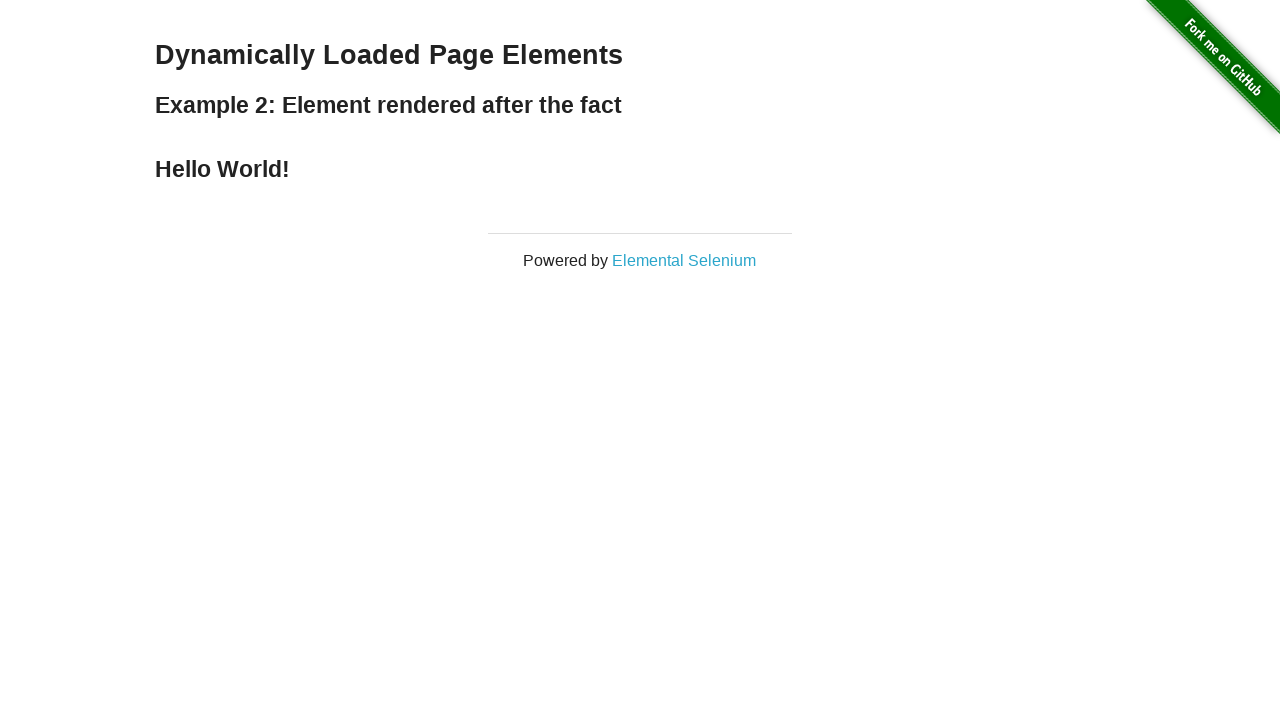

Located finish text element
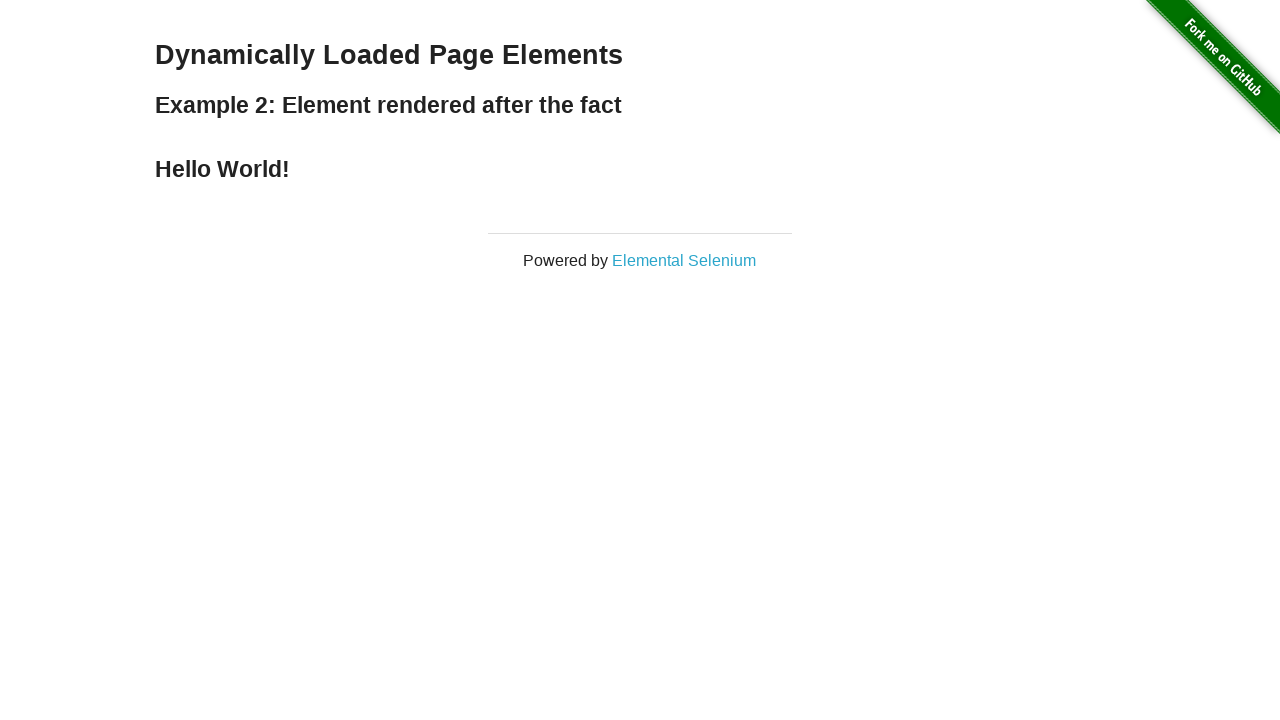

Verified finish text element is visible
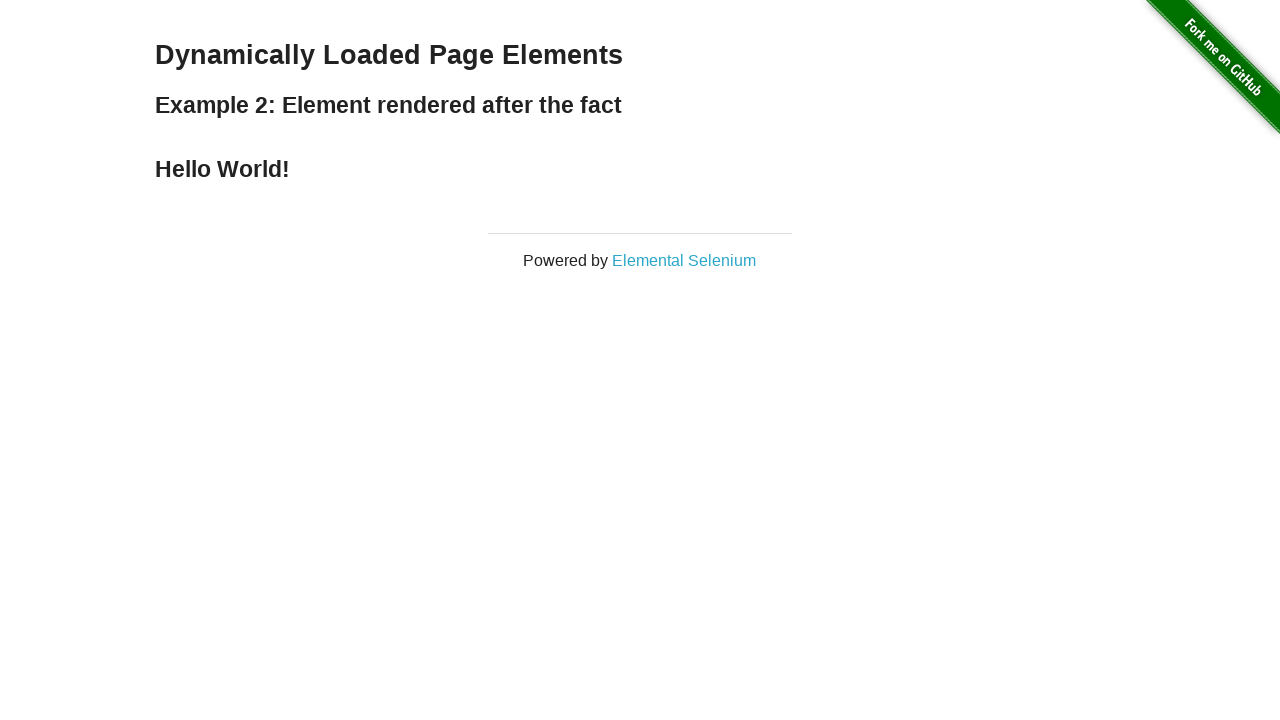

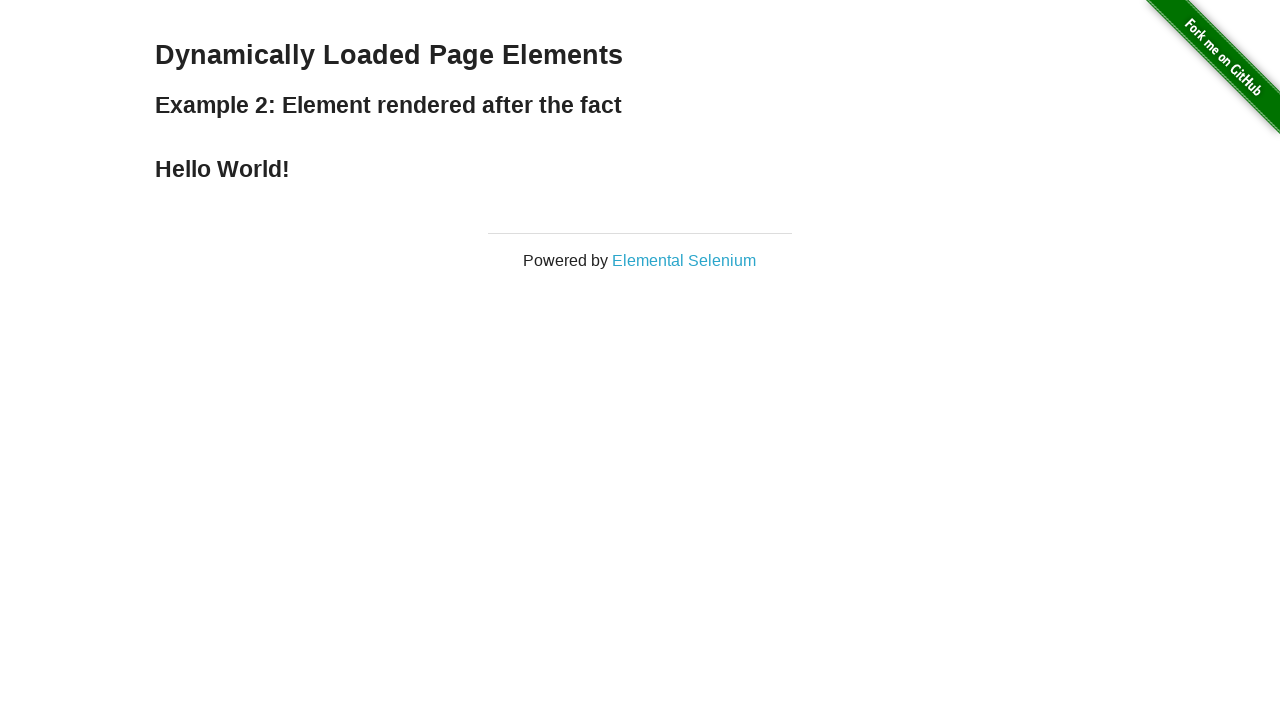